Tests FAQ accordion by clicking question 3 and verifying the answer about ordering starting from tomorrow

Starting URL: https://qa-scooter.praktikum-services.ru/

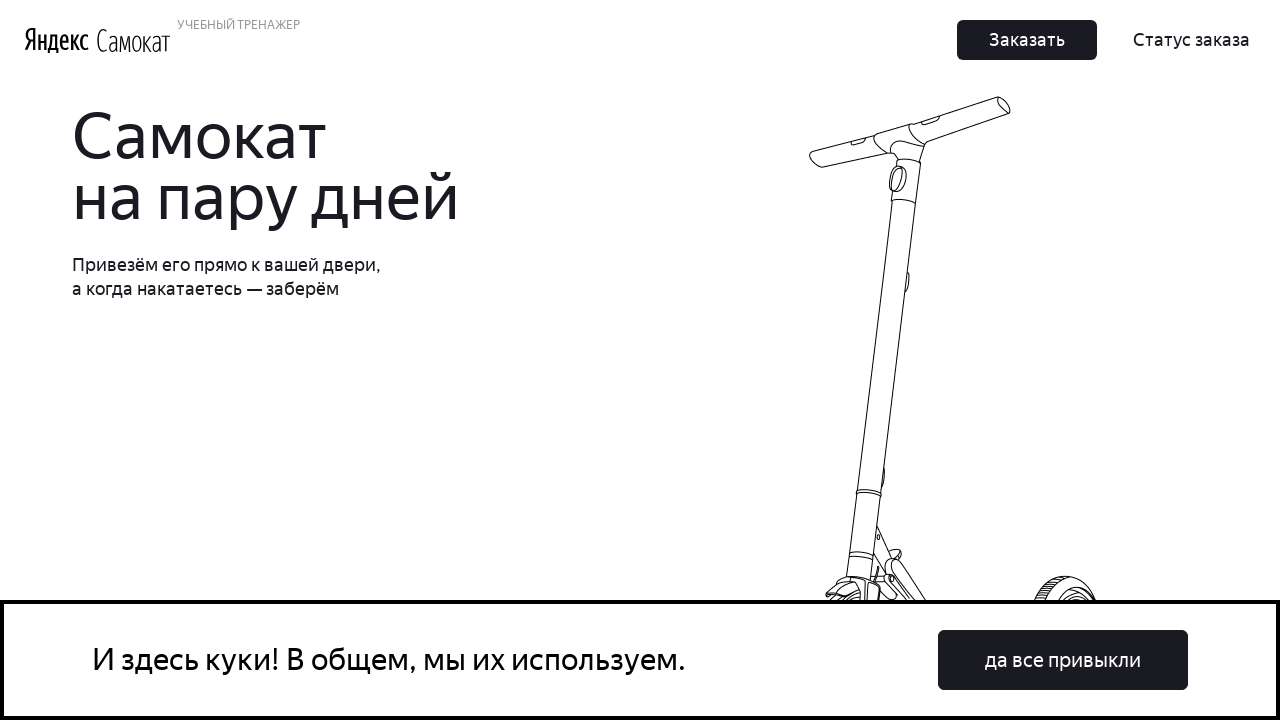

Clicked on FAQ question 3 in accordion at (967, 361) on [data-accordion-component="AccordionItem"] >> nth=3
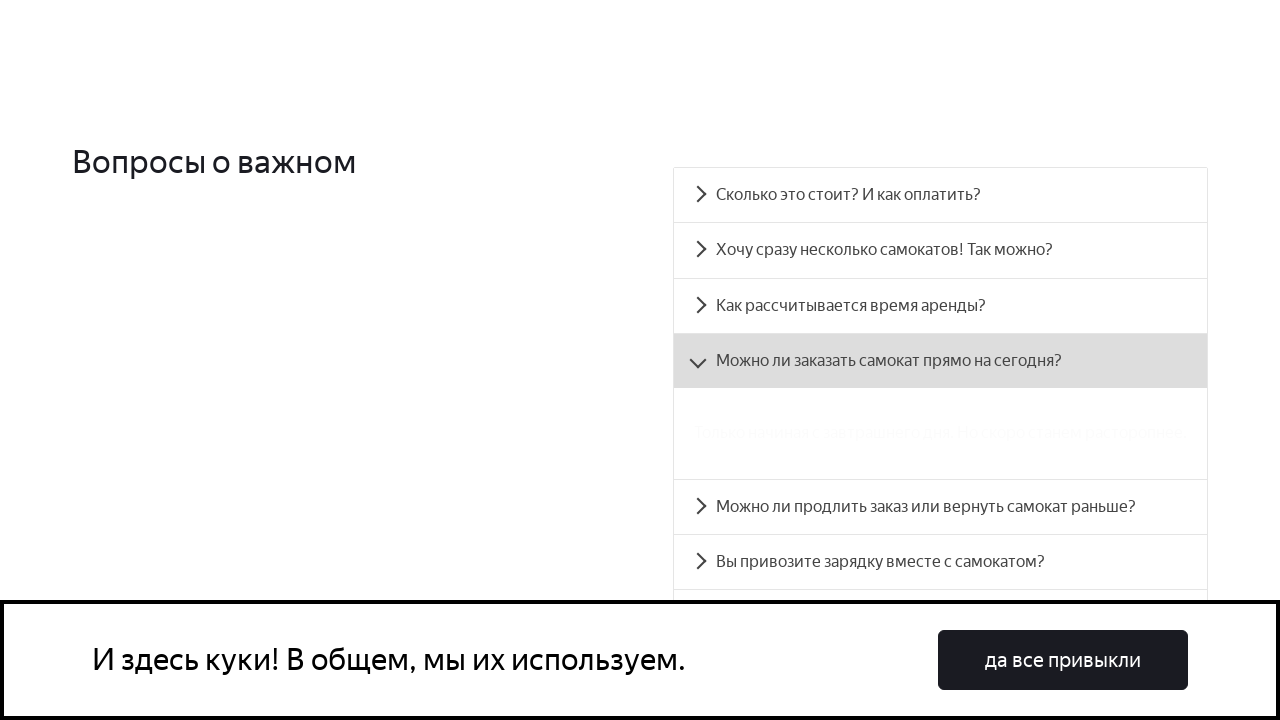

Located answer panel for question 3
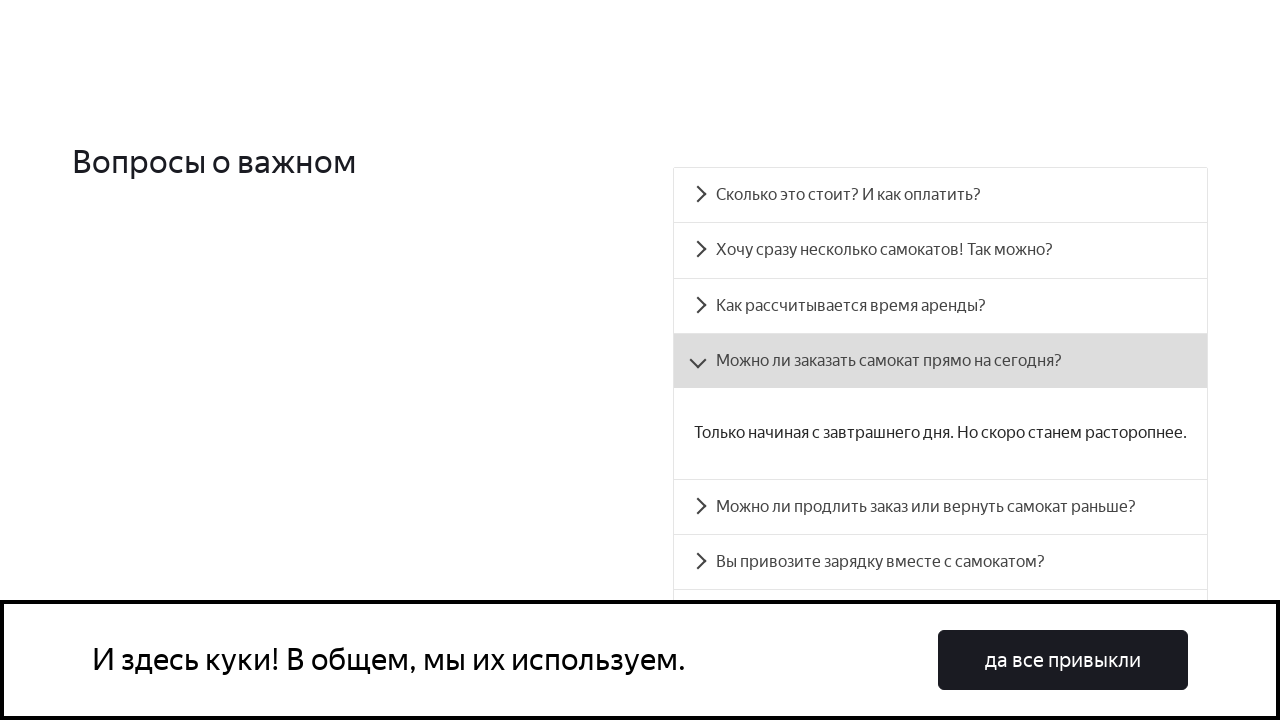

Answer panel became visible
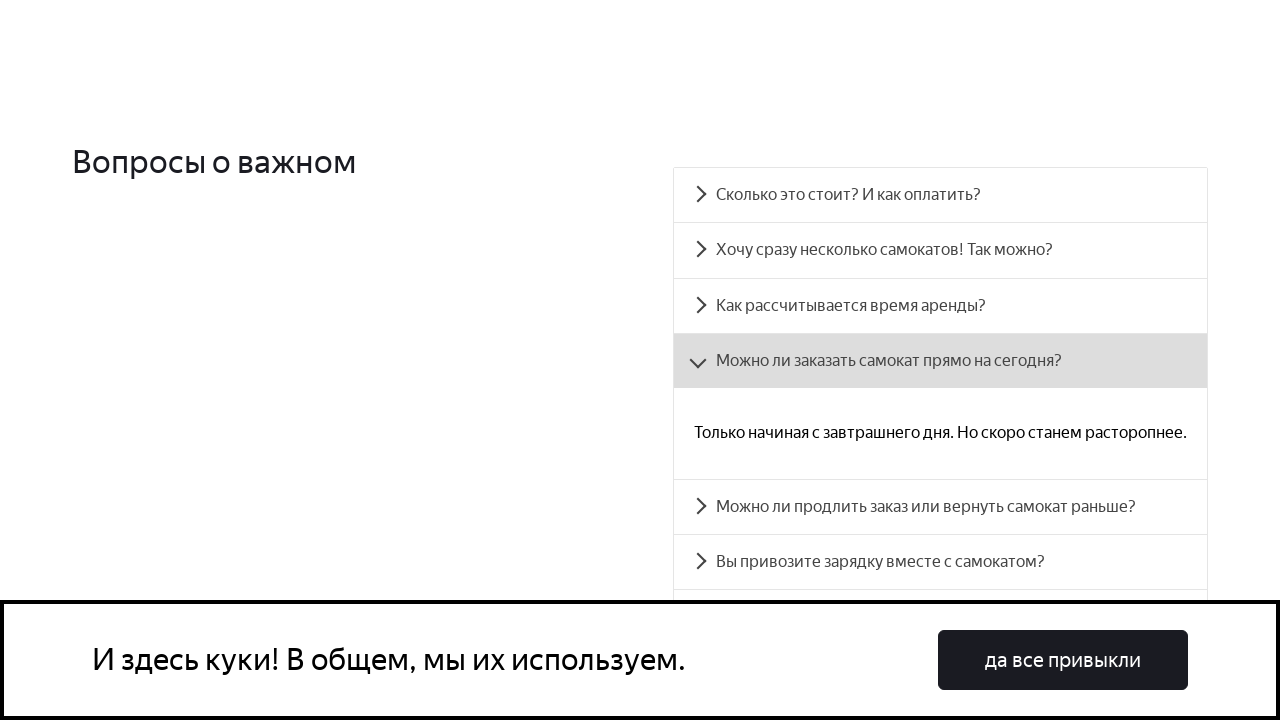

Verified answer contains text about ordering starting from tomorrow
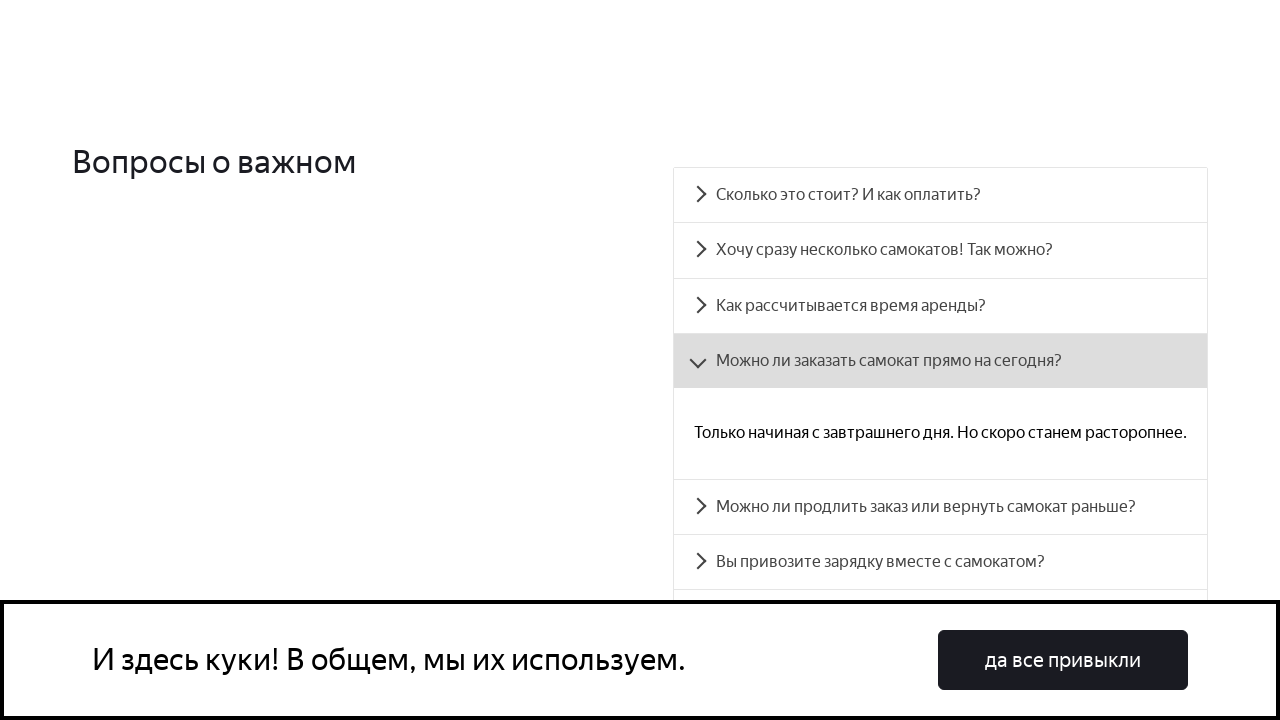

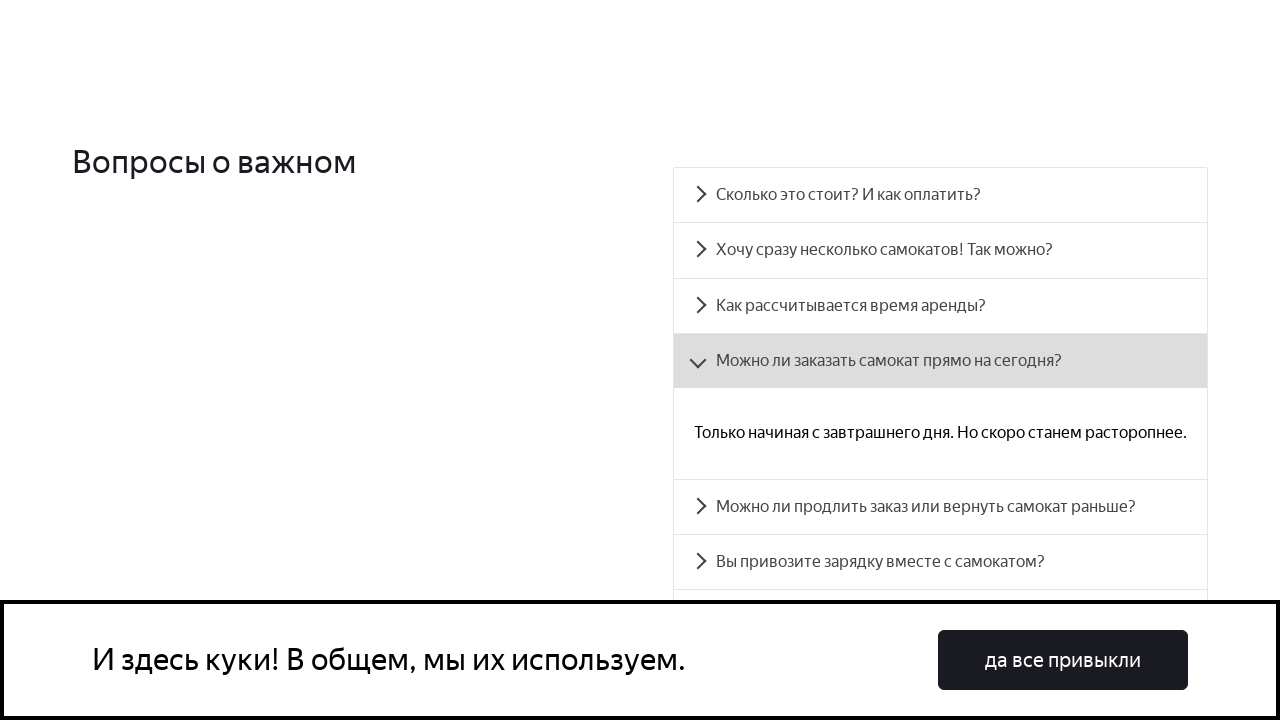